Tests a registration form by filling in first name, last name, email, phone, and address fields, then submitting and verifying the success message.

Starting URL: http://suninjuly.github.io/registration1.html

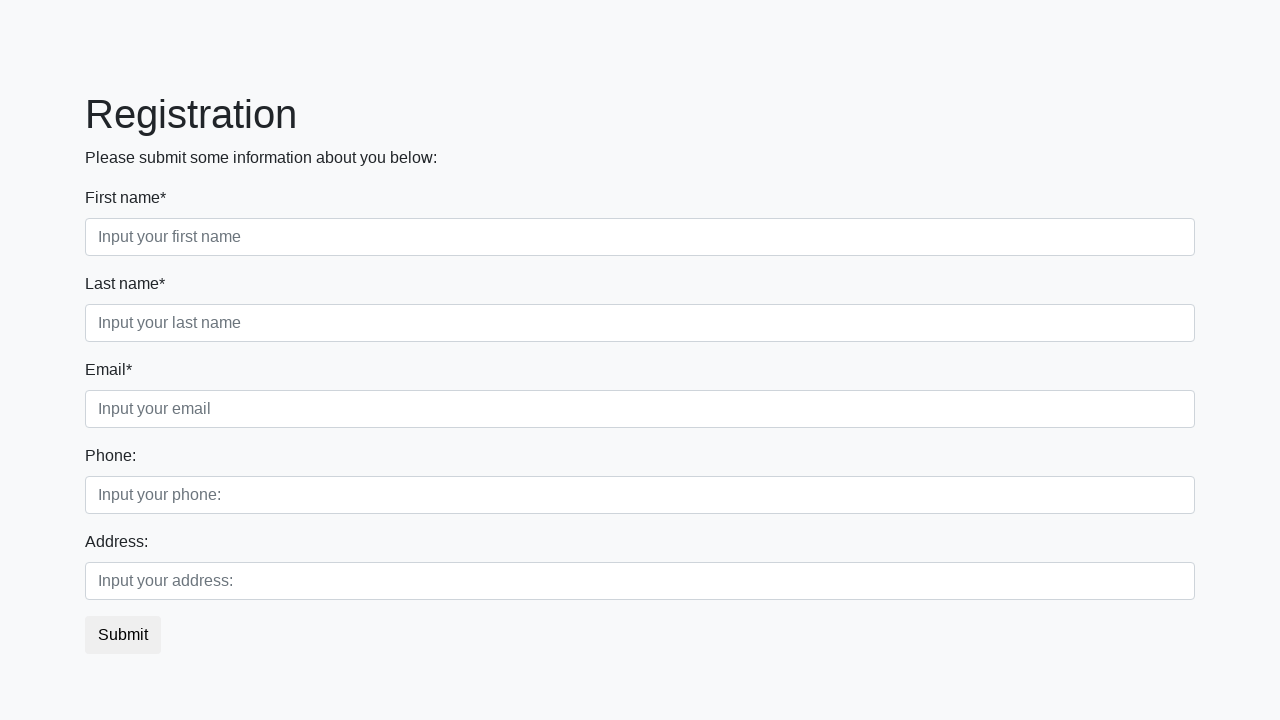

Filled first name field with 'Ivan' on xpath=/html/body/div/form/div[1]/div[1]/input
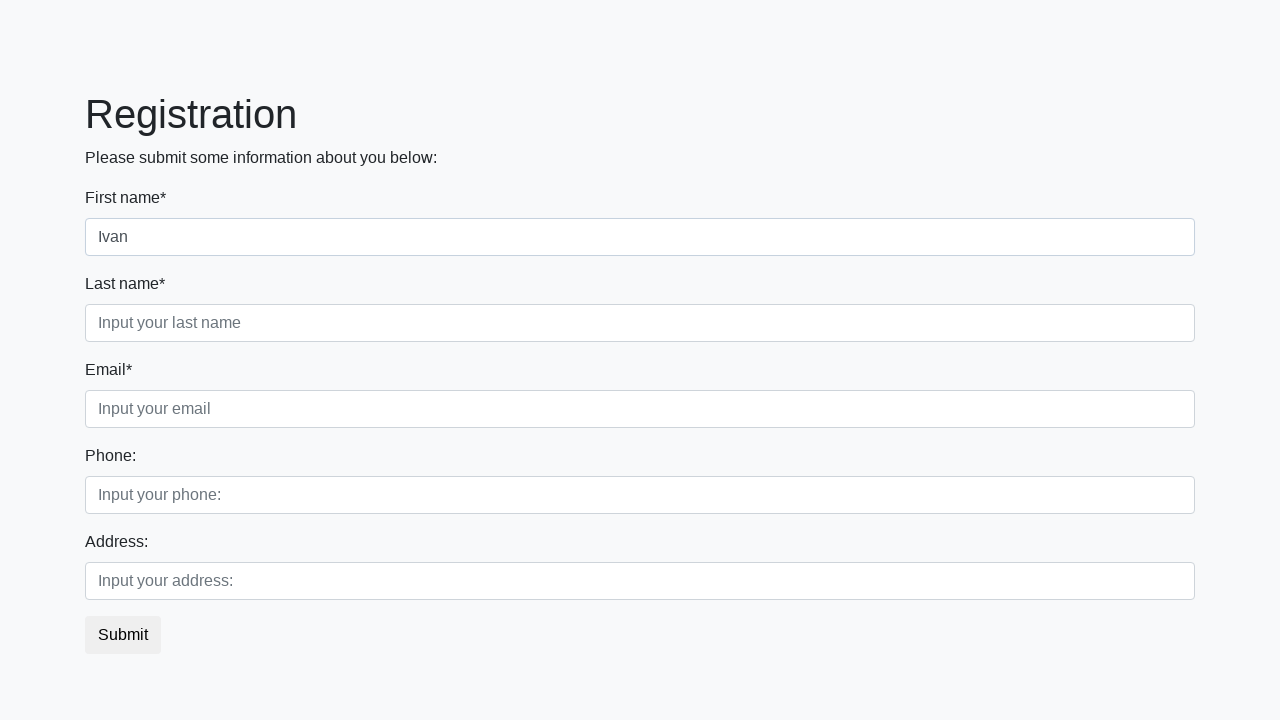

Filled last name field with 'Petrov' on xpath=/html/body/div/form/div[1]/div[2]/input
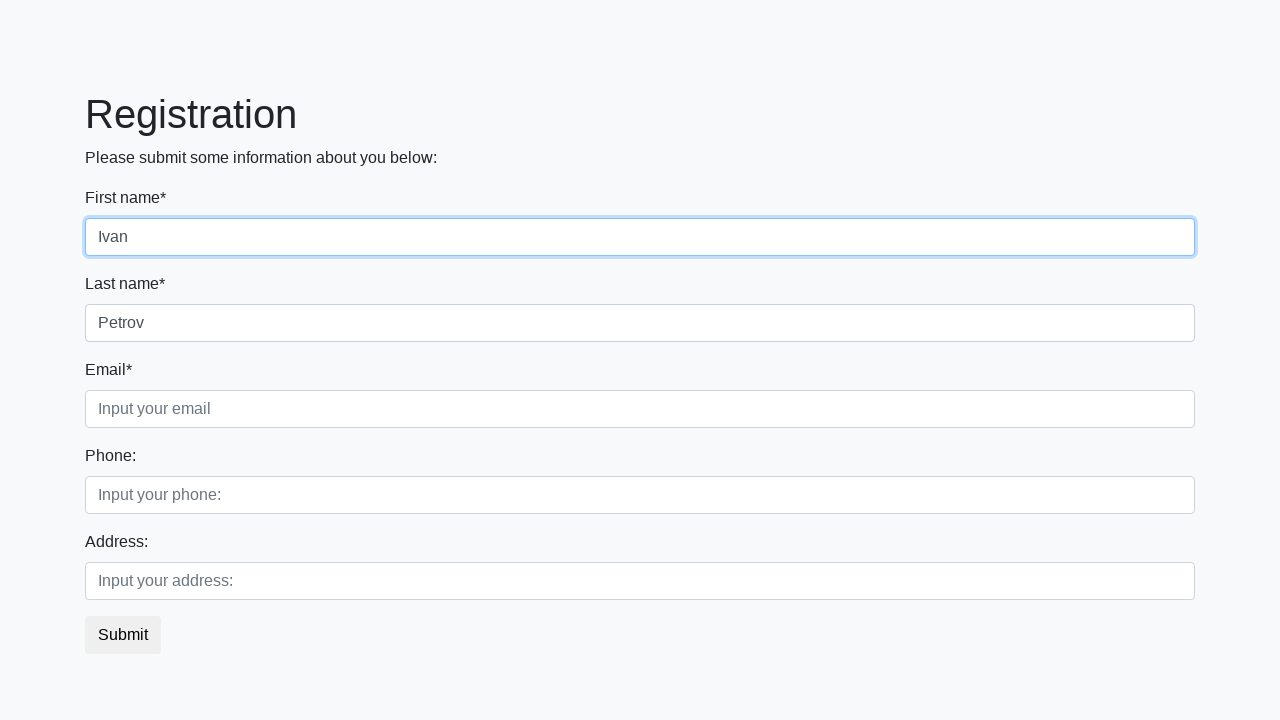

Filled email field with 'testuser2024@gmail.com' on xpath=/html/body/div/form/div[1]/div[3]/input
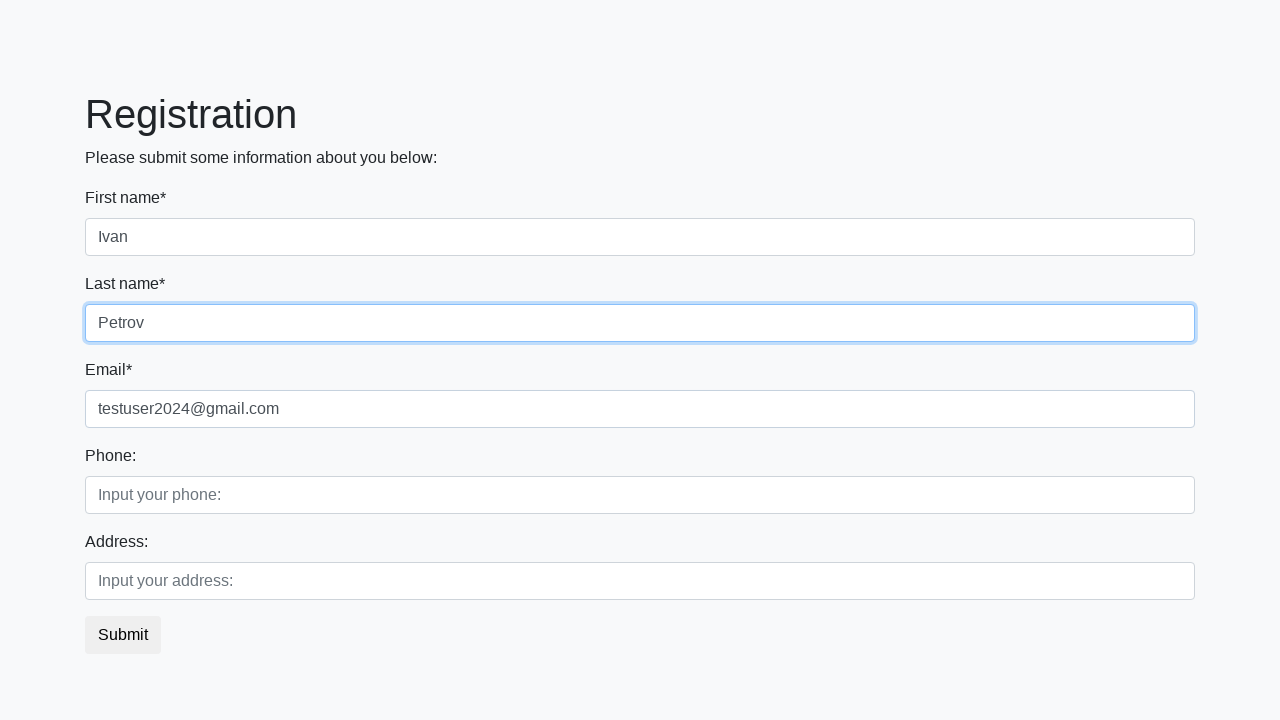

Filled phone field with '+15551234567' on xpath=/html/body/div/form/div[2]/div[1]/input
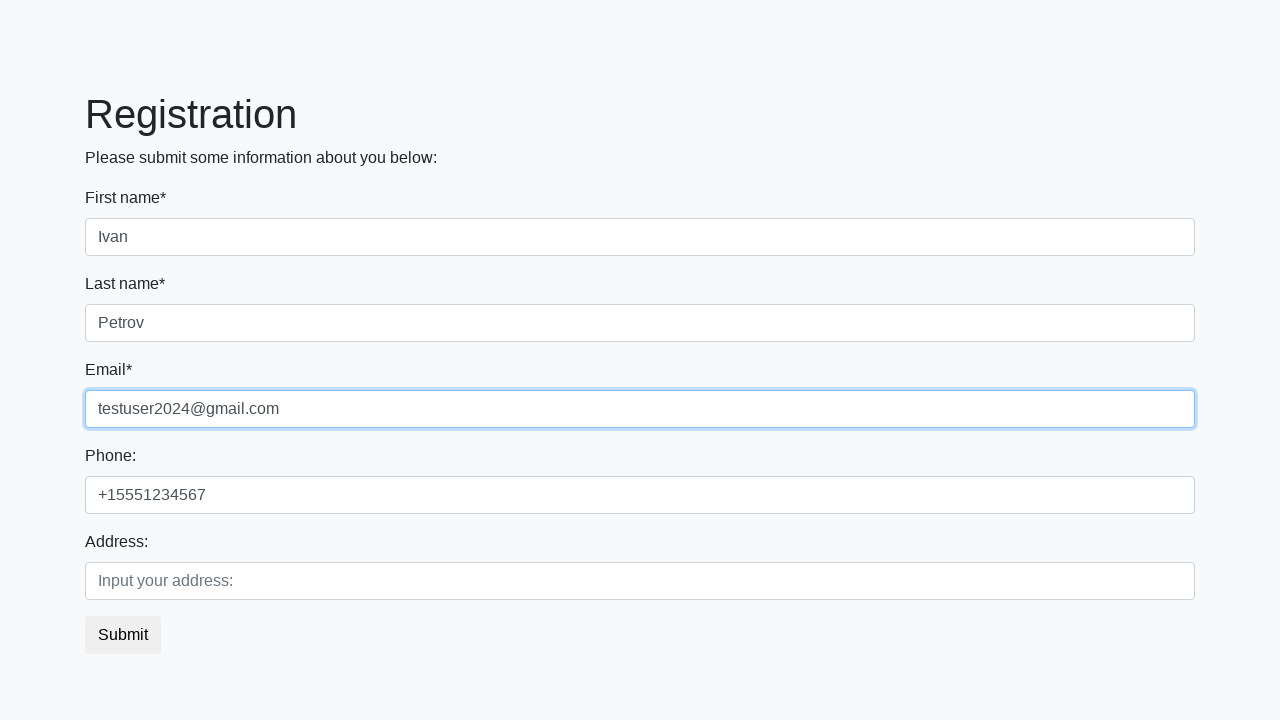

Filled address field with '123 Main Street' on xpath=/html/body/div/form/div[2]/div[2]/input
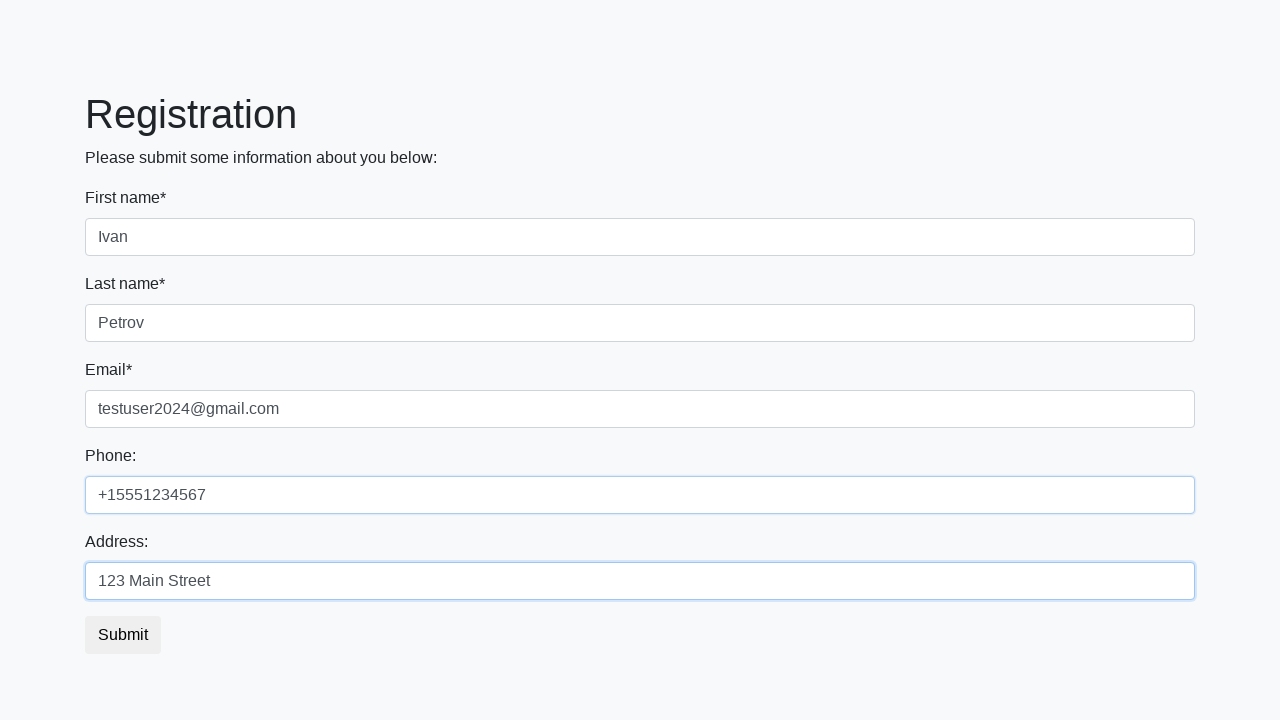

Clicked submit button to submit registration form at (123, 635) on xpath=/html/body/div/form/button
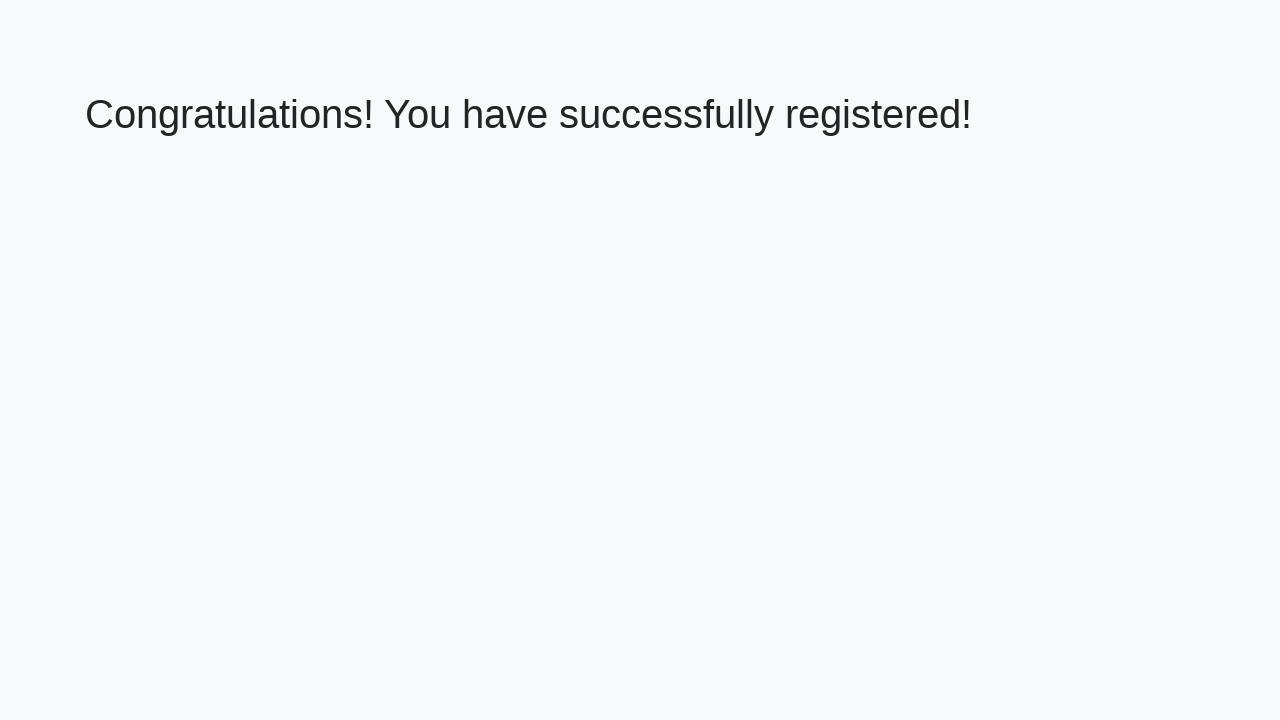

Success message appeared - registration completed
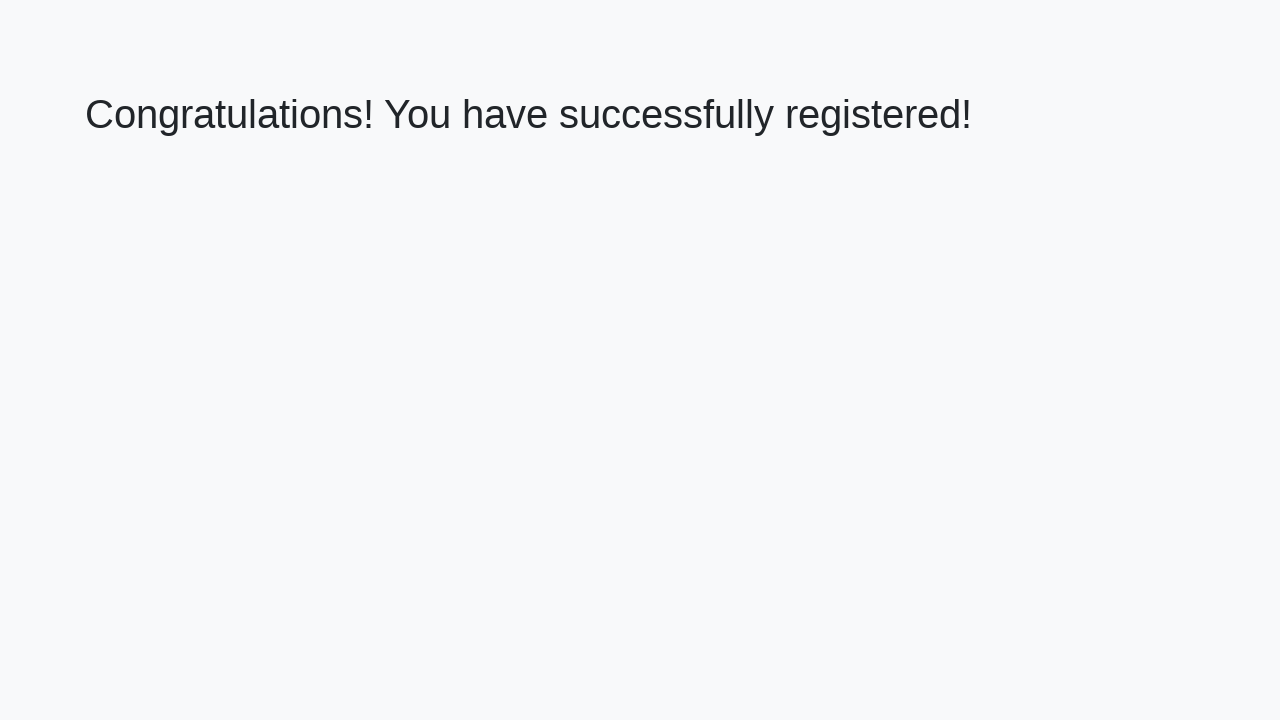

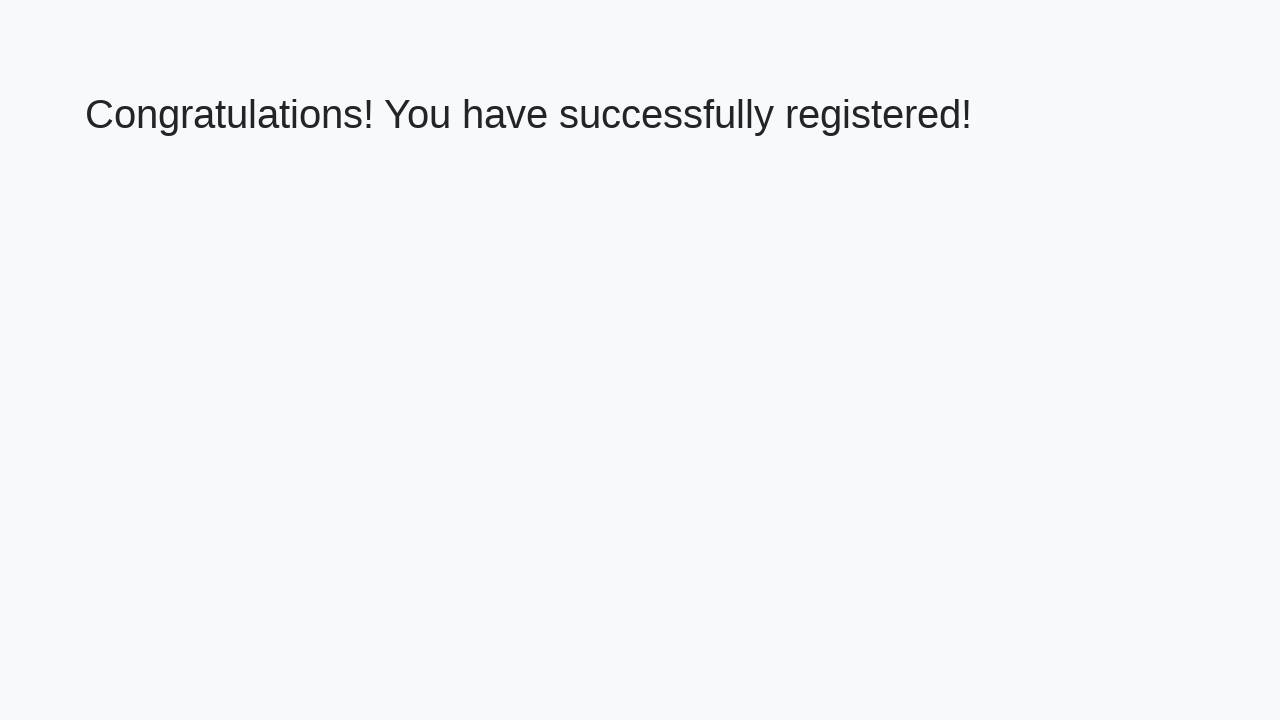